Tests that entering a valid number (80) between 50-100 with a non-perfect square root displays the correct calculated result with decimal places in an alert

Starting URL: https://kristinek.github.io/site/tasks/enter_a_number

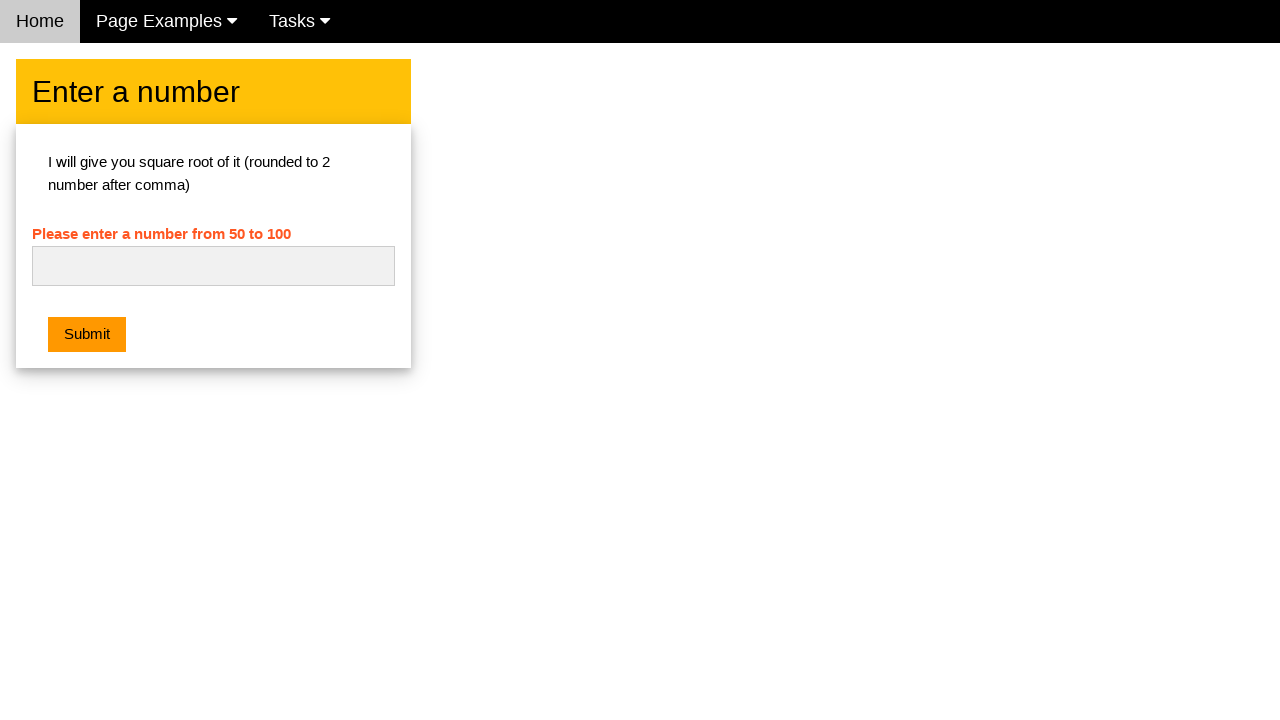

Filled input field with '80.0' - a valid number between 50-100 with non-perfect square root on #numb
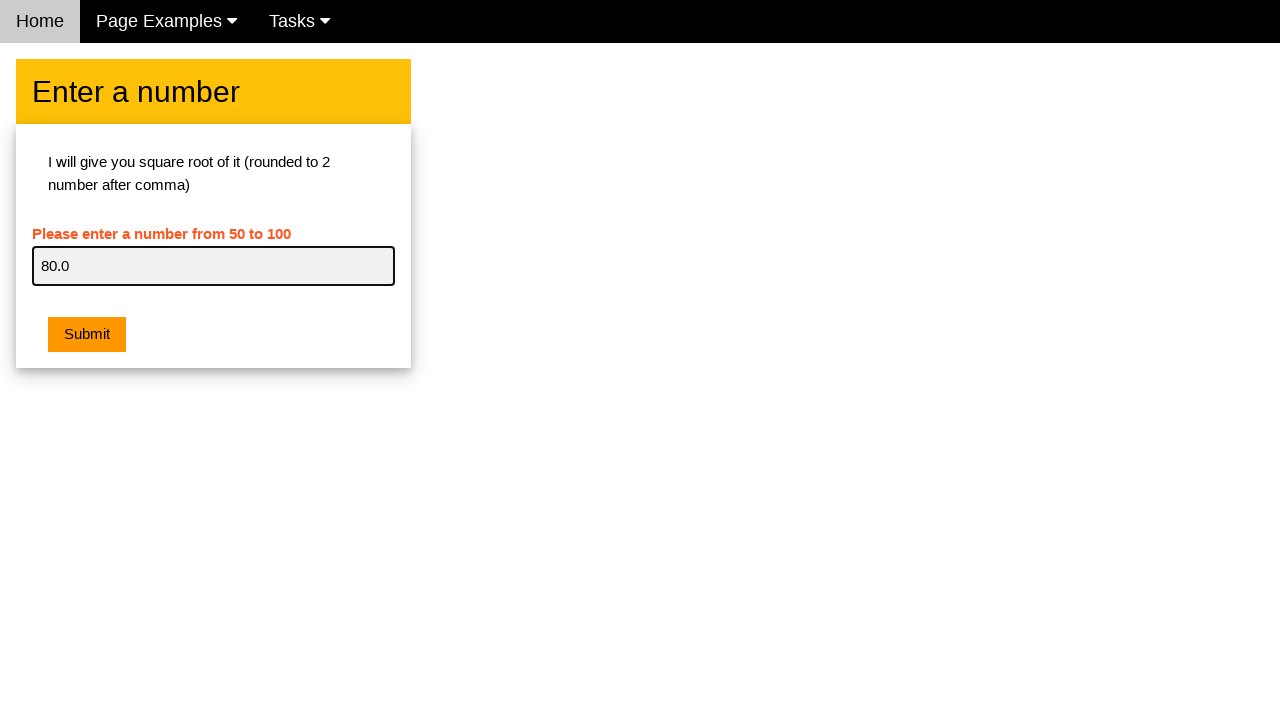

Clicked submit button to calculate square root at (87, 335) on button
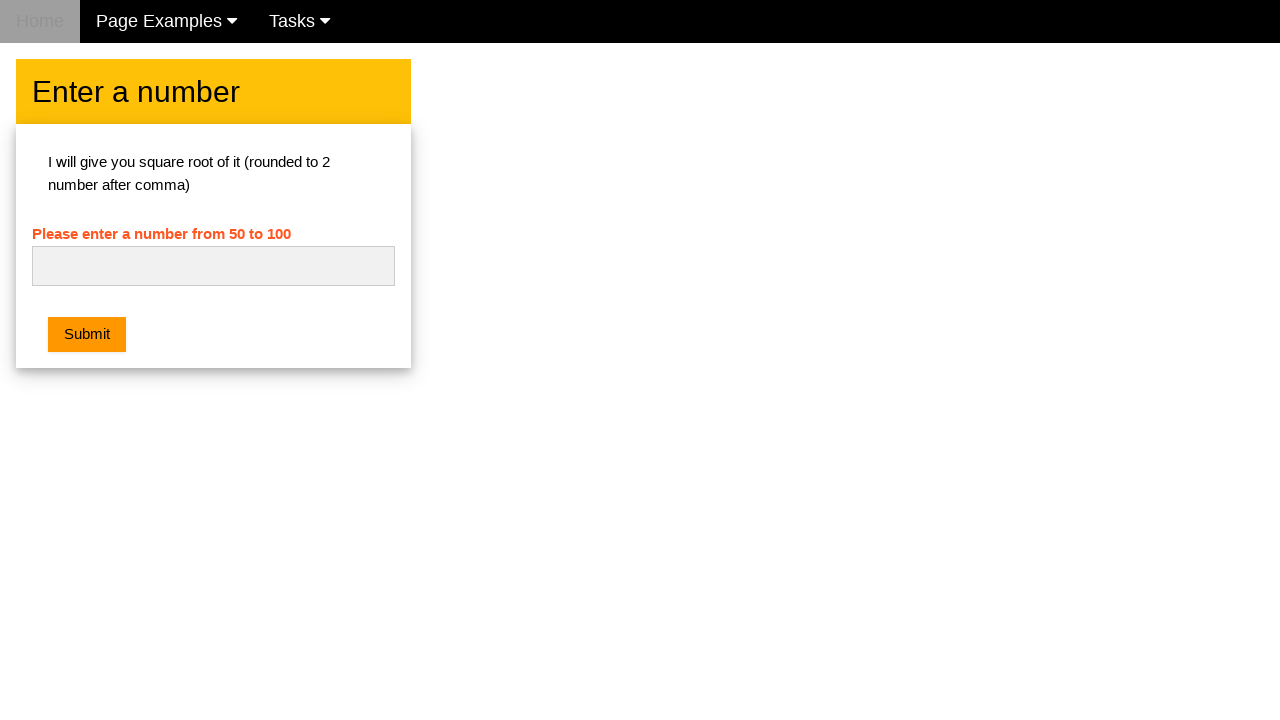

Waited for dialog to be handled
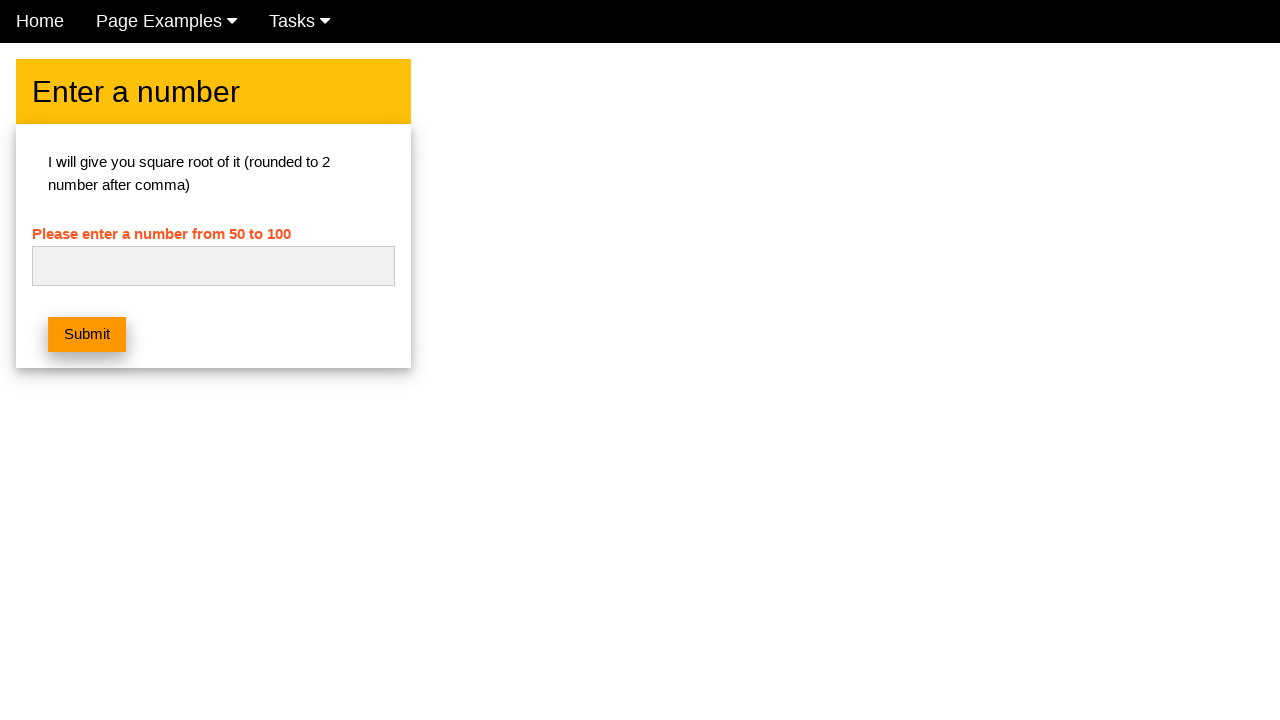

Retrieved error message text content
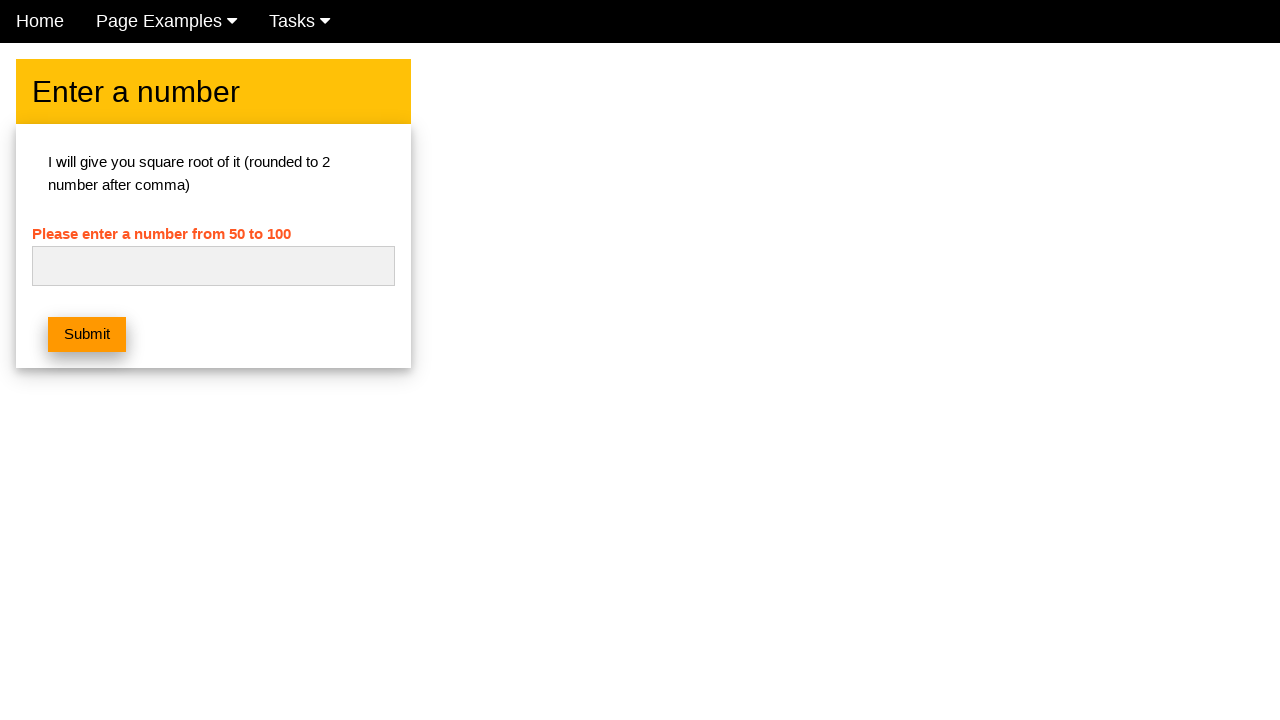

Verified no error message is displayed - alert correctly showed square root of 80.0 is 8.94
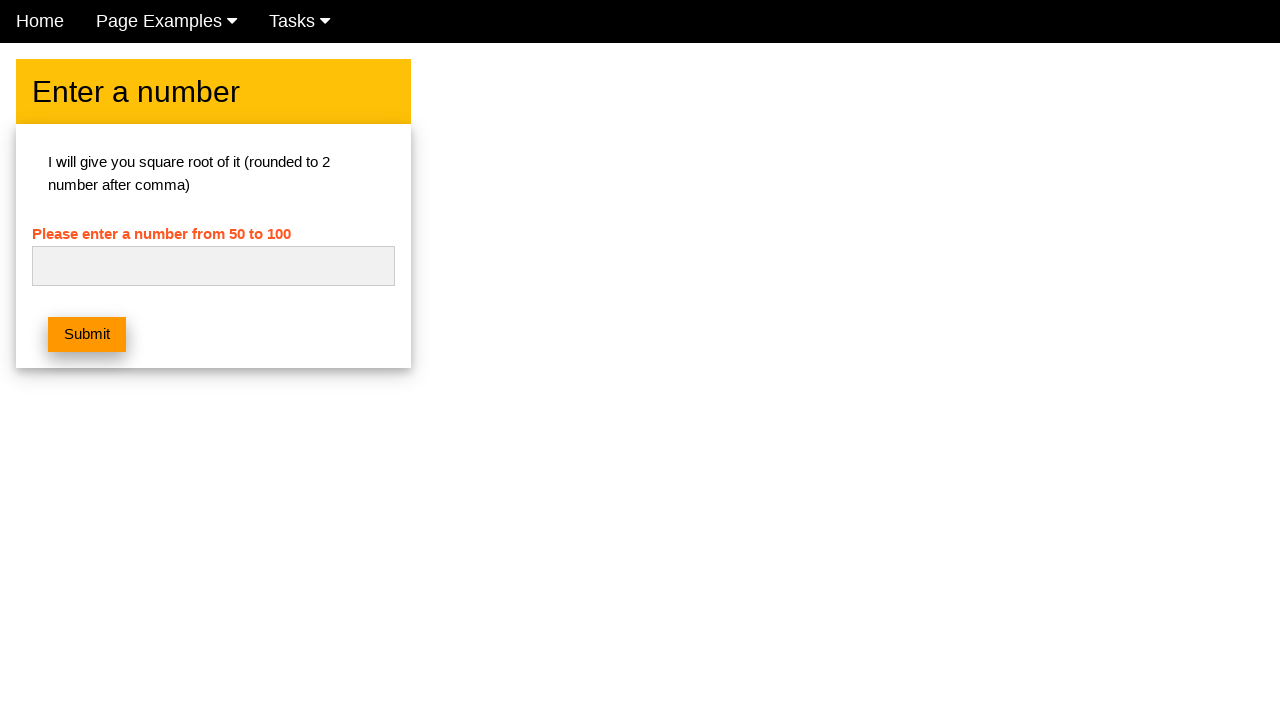

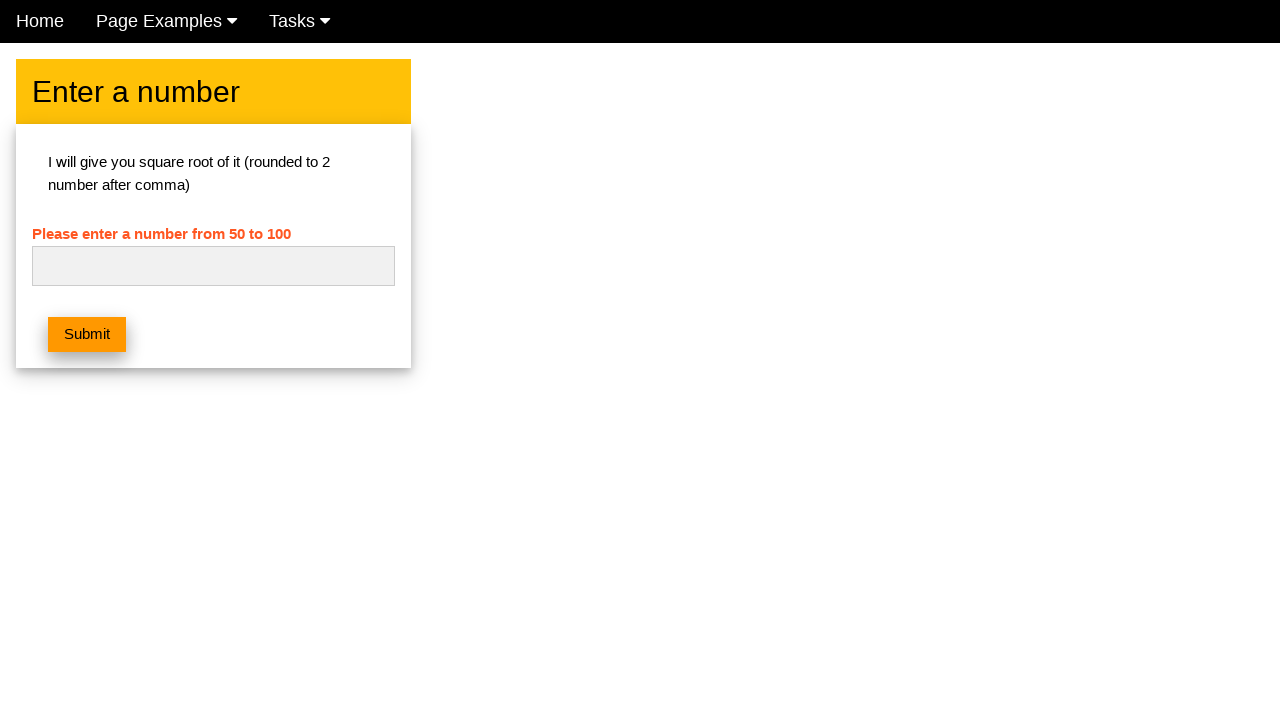